Navigates to the Community page and then clicks on Conference Videos in the left menu

Starting URL: https://playwright.dev/

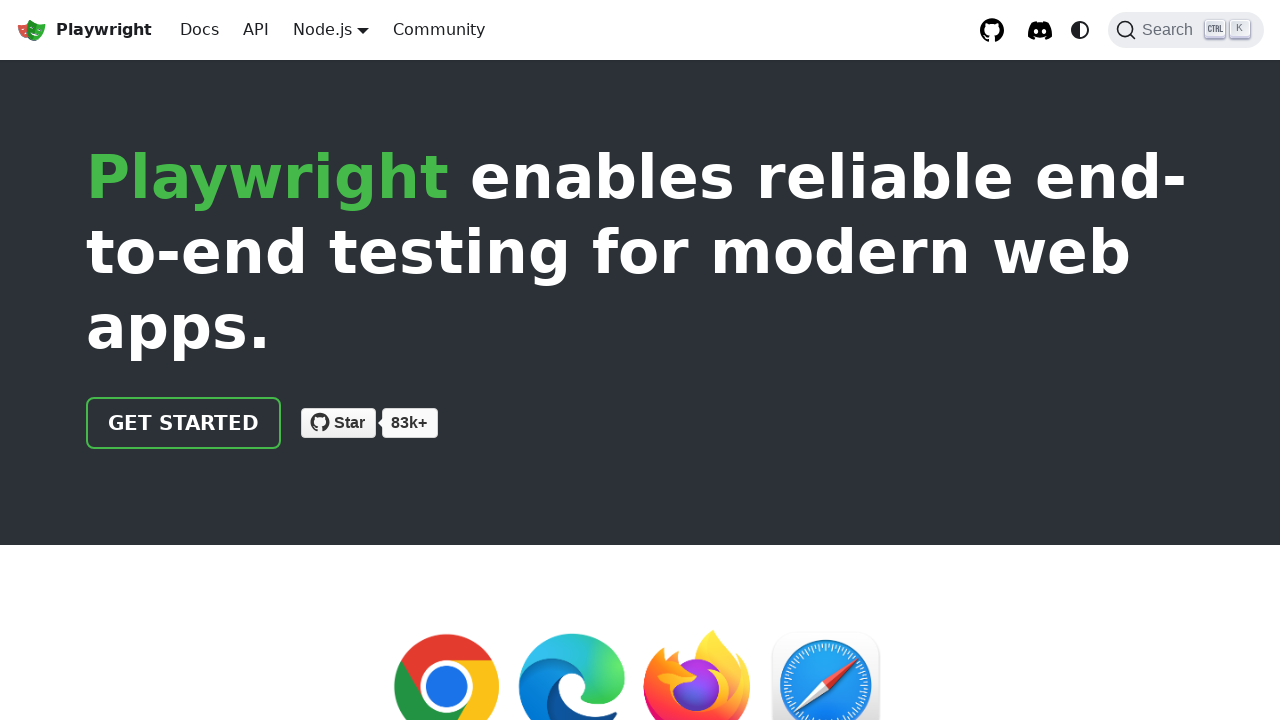

Clicked on Community link in navigation at (439, 30) on a:has-text('Community')
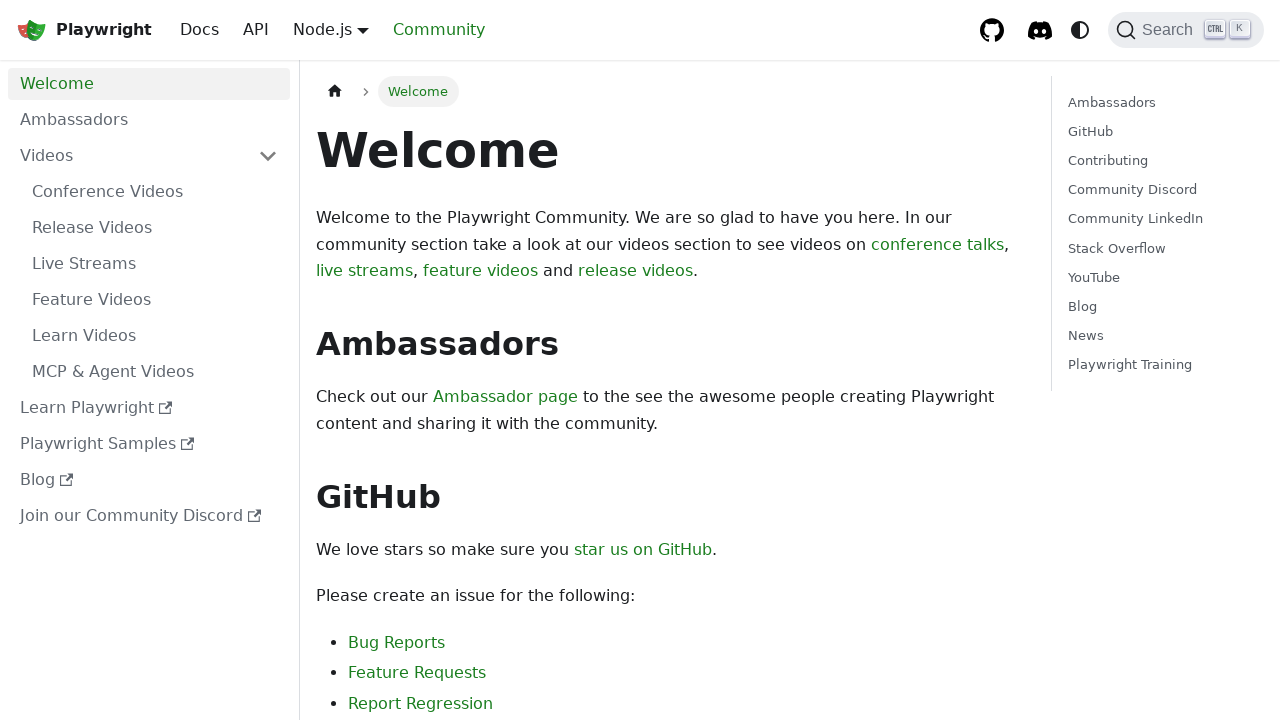

Clicked on Conference Videos in the left menu at (155, 192) on a:has-text('Conference Videos')
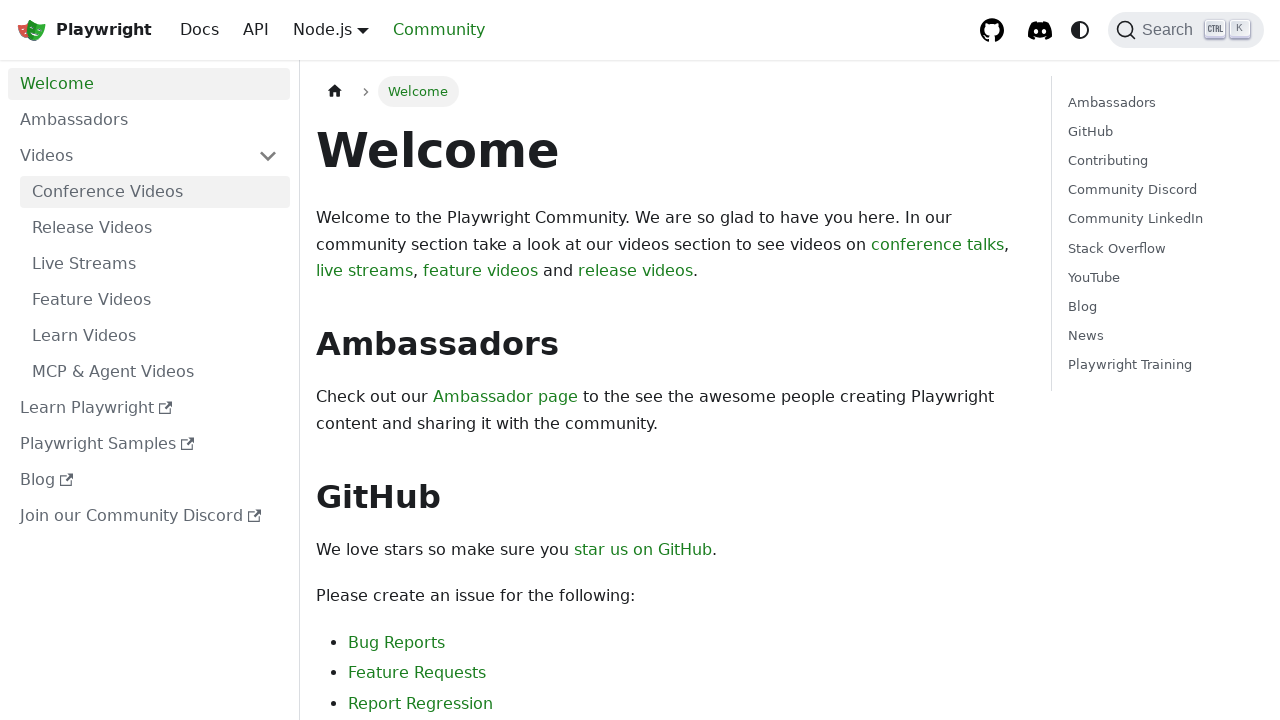

Verified Conference Videos heading is visible
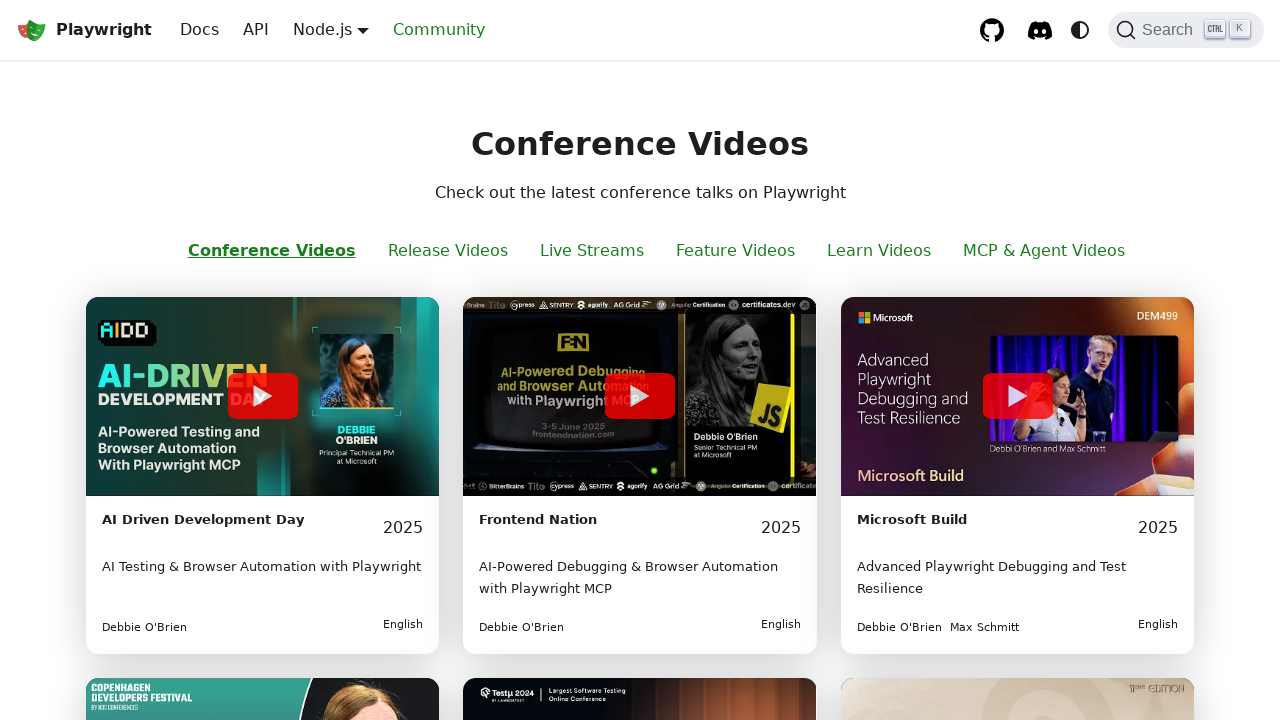

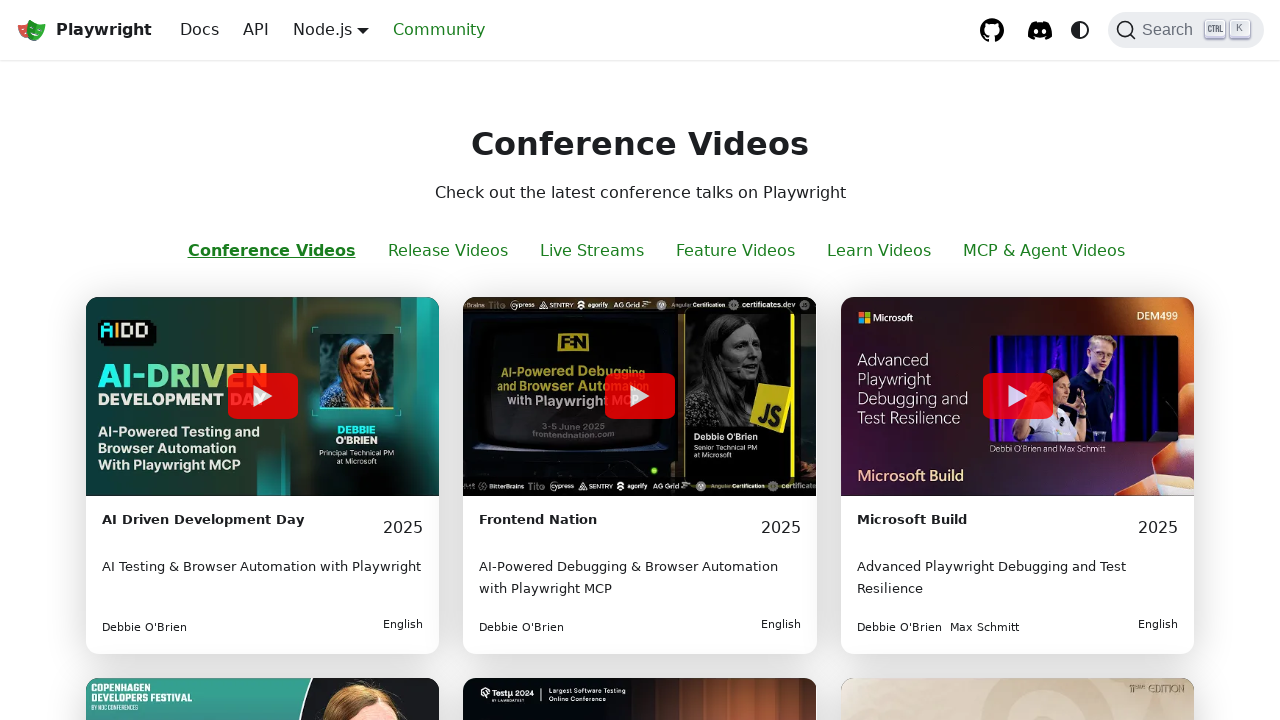